Tests a registration form by filling in first name, last name, and email fields, then submitting the form and verifying the success message

Starting URL: http://suninjuly.github.io/registration1.html

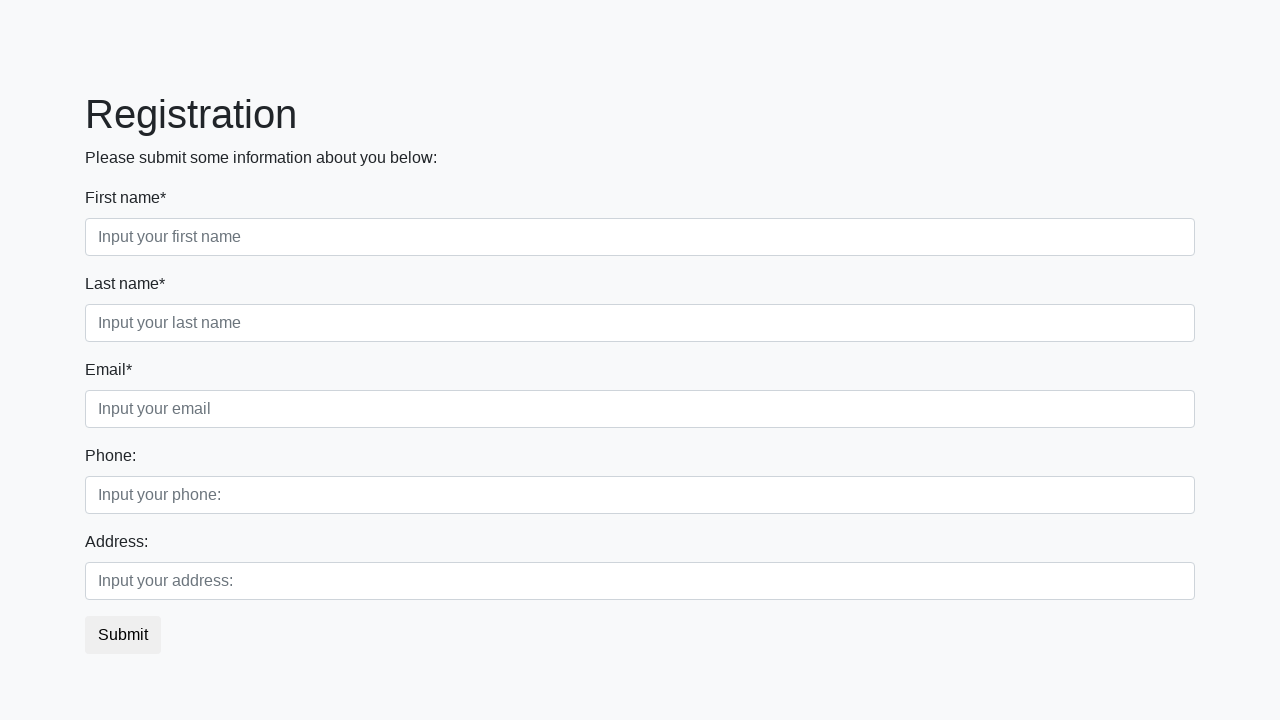

Filled first name field with 'Ivan' on input[placeholder='Input your first name']
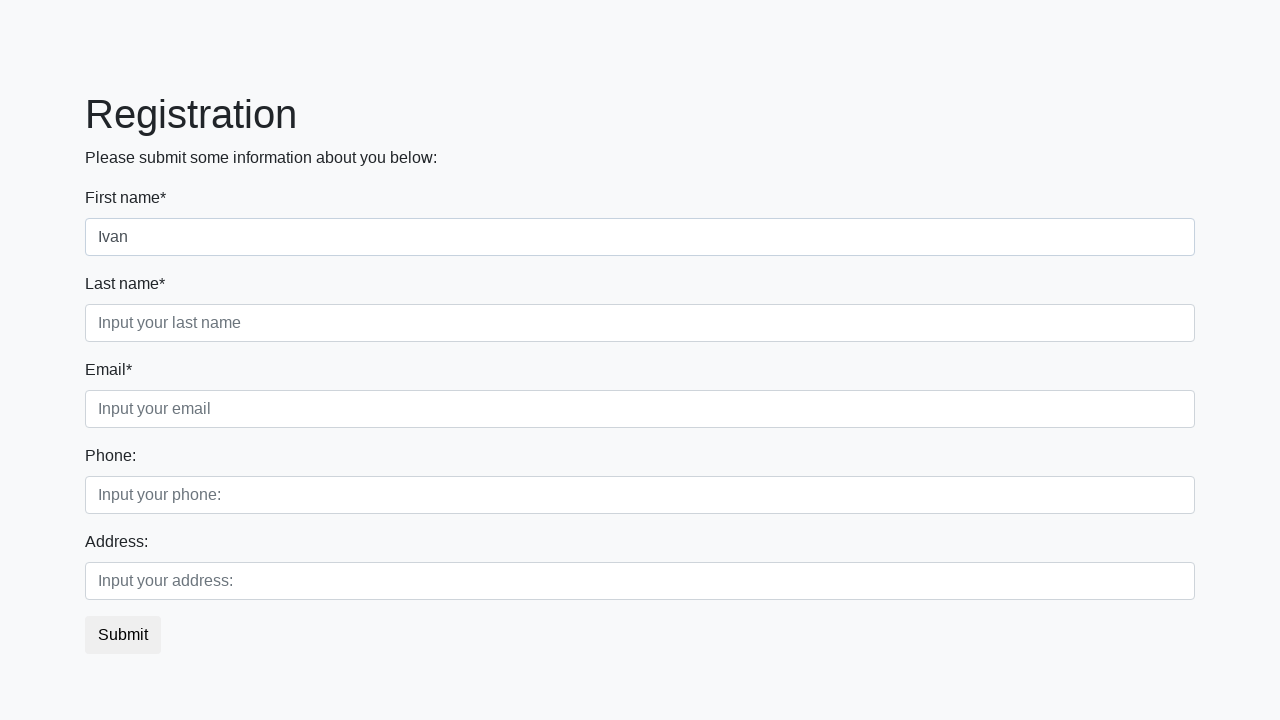

Filled last name field with 'Petrov' on input[placeholder='Input your last name']
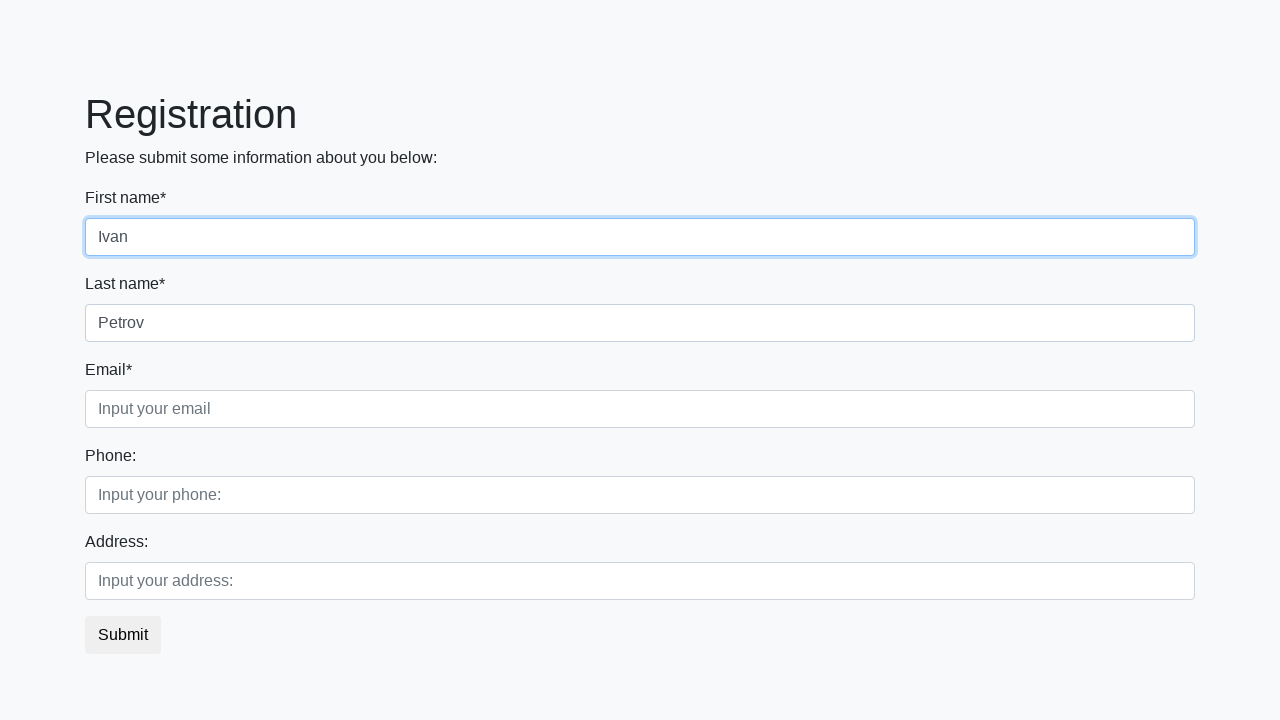

Filled email field with 'ivan.petrov@example.com' on input[placeholder='Input your email']
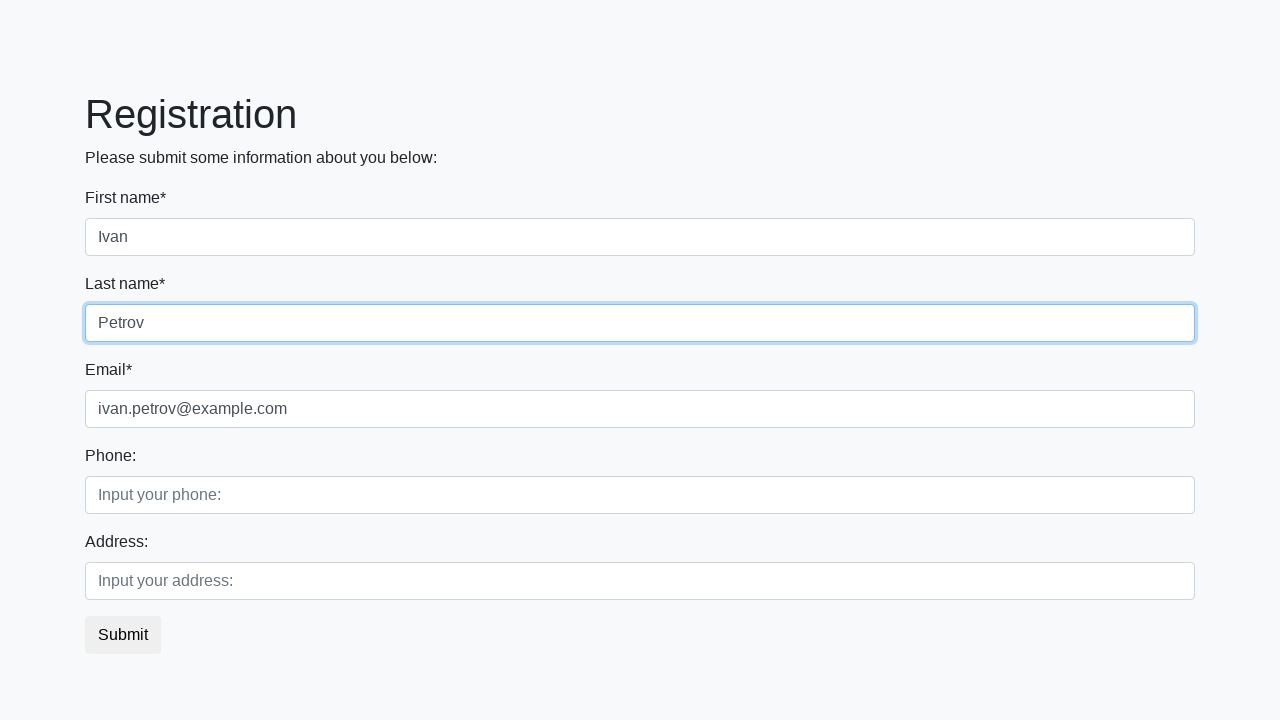

Clicked submit button to register at (123, 635) on button.btn
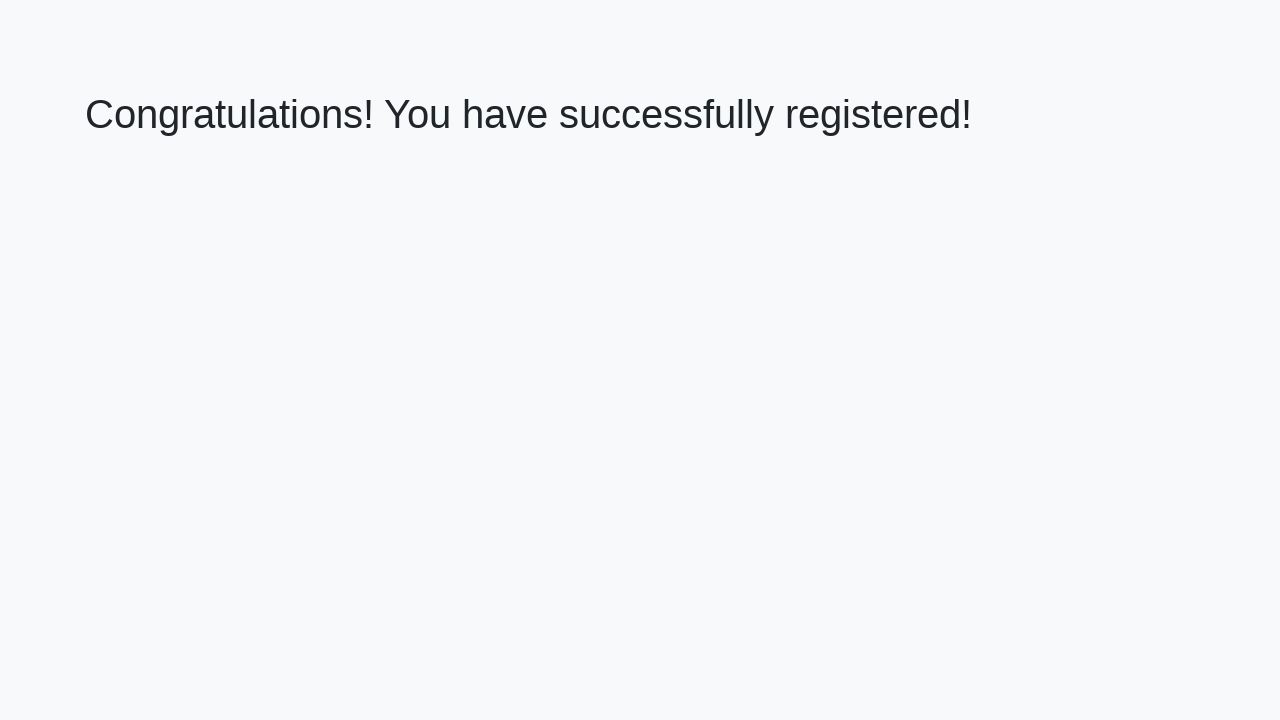

Success message heading appeared
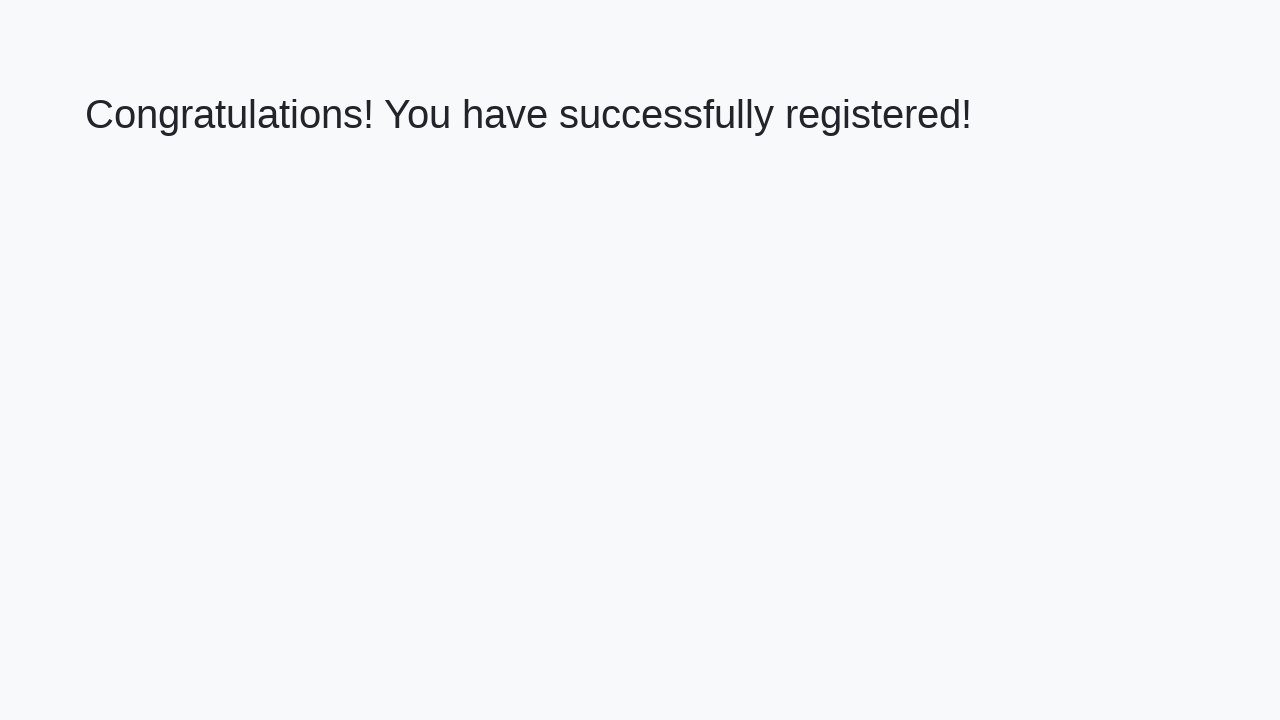

Retrieved success message text
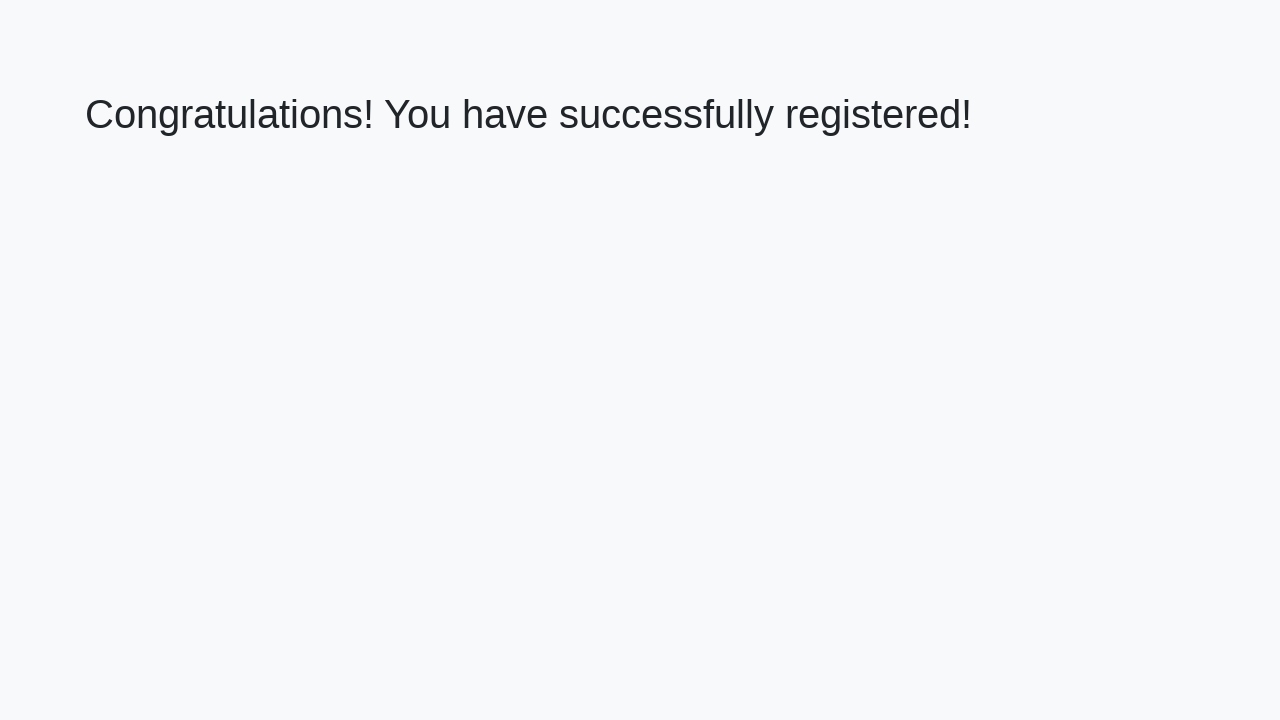

Verified success message: 'Congratulations! You have successfully registered!'
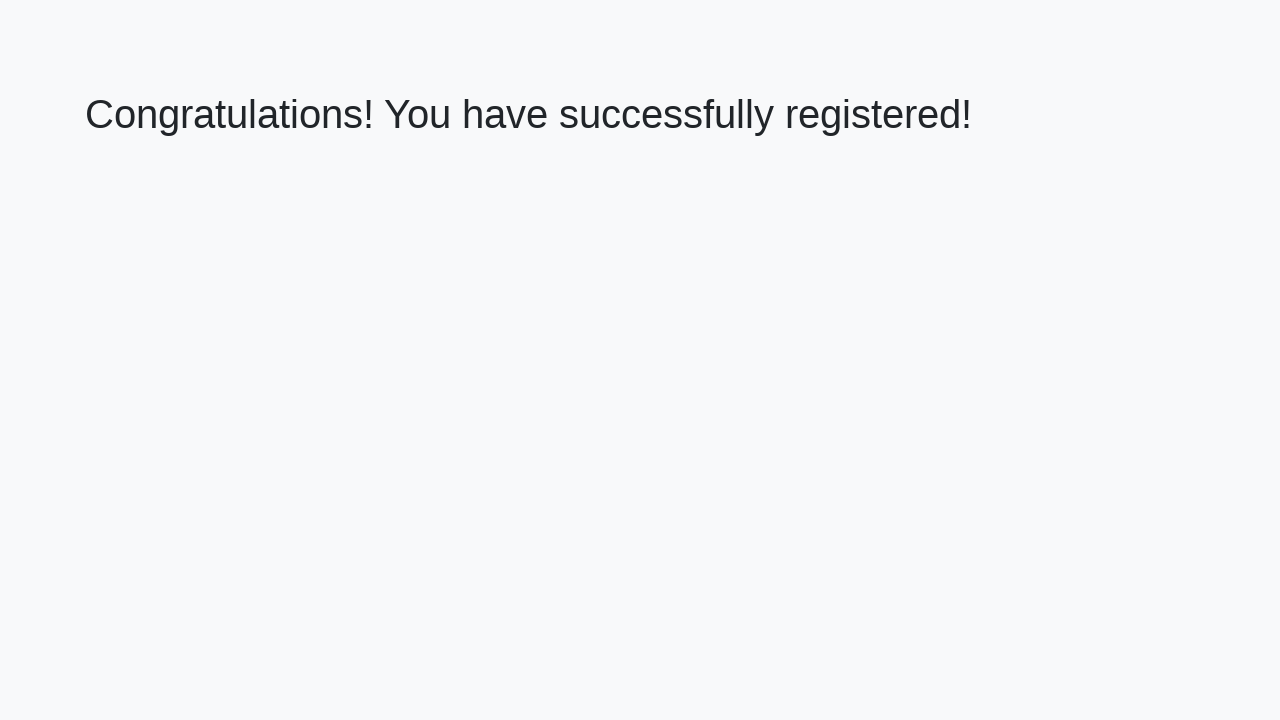

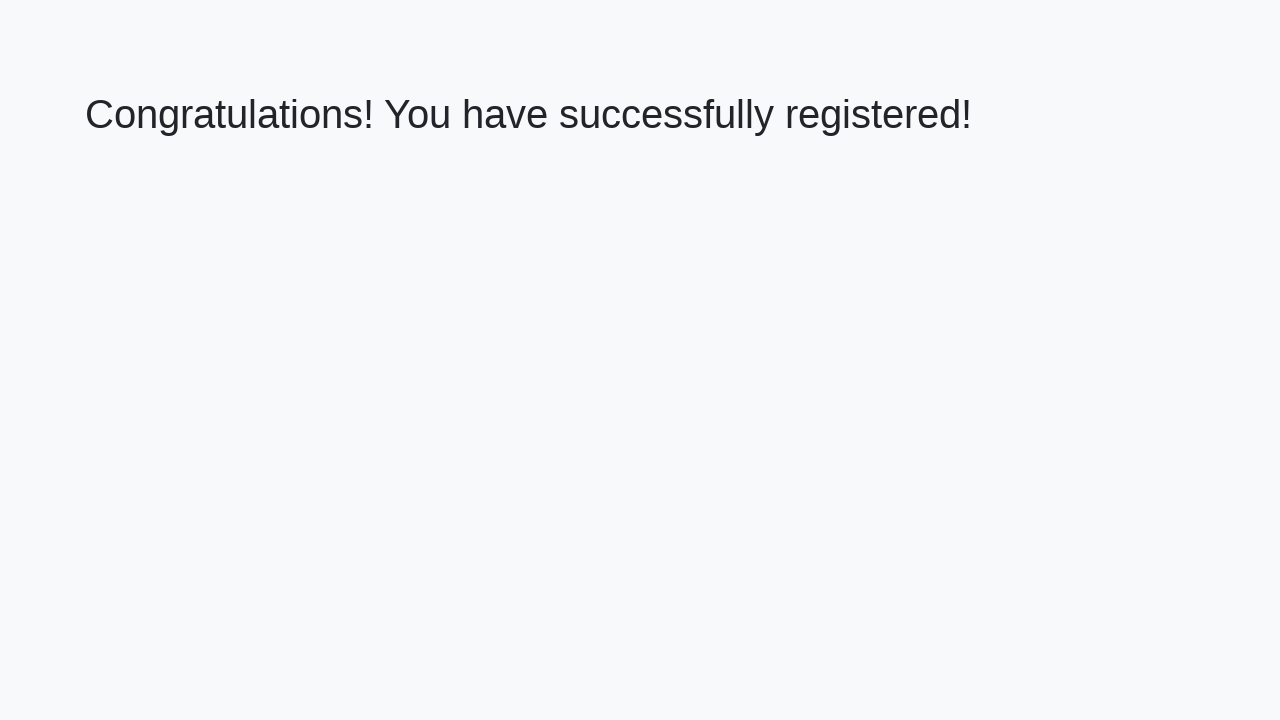